Tests error validation when entering invalid phone number (too short), expecting invalid value error message

Starting URL: https://next.privat24.ua/mobile

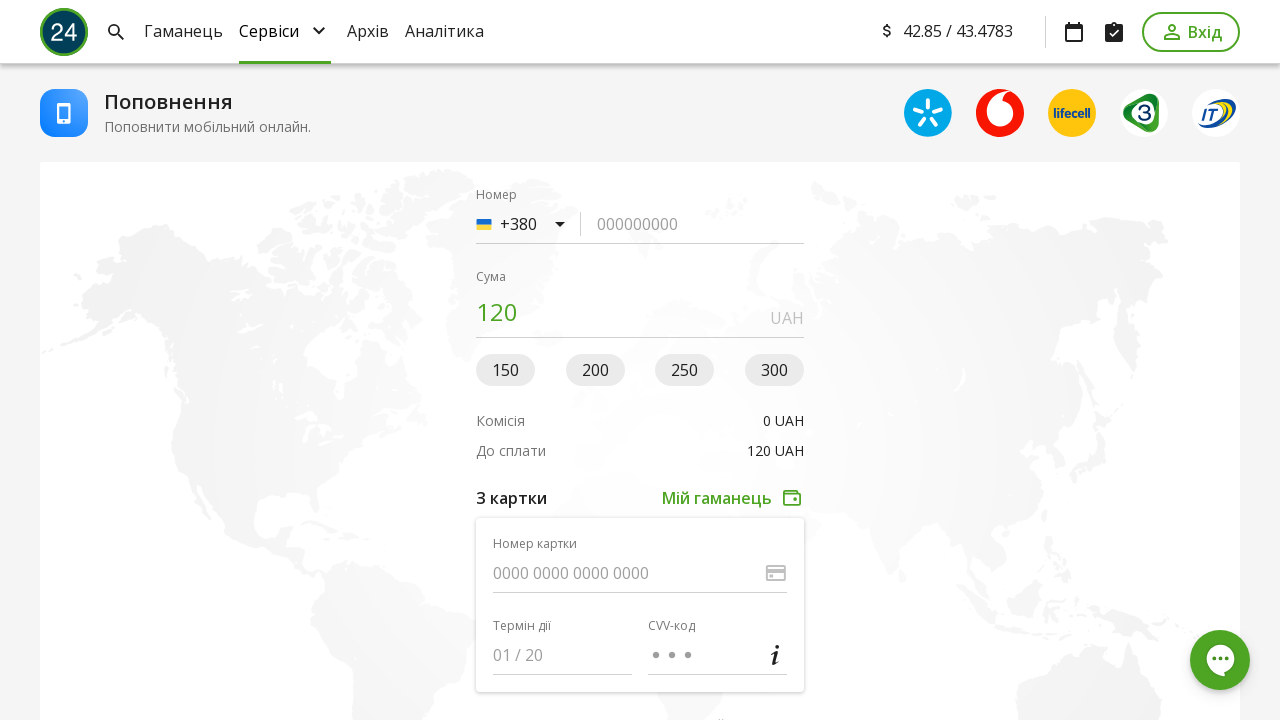

Filled phone number field with invalid short number '95764795' on input[data-qa-node='phone-number']
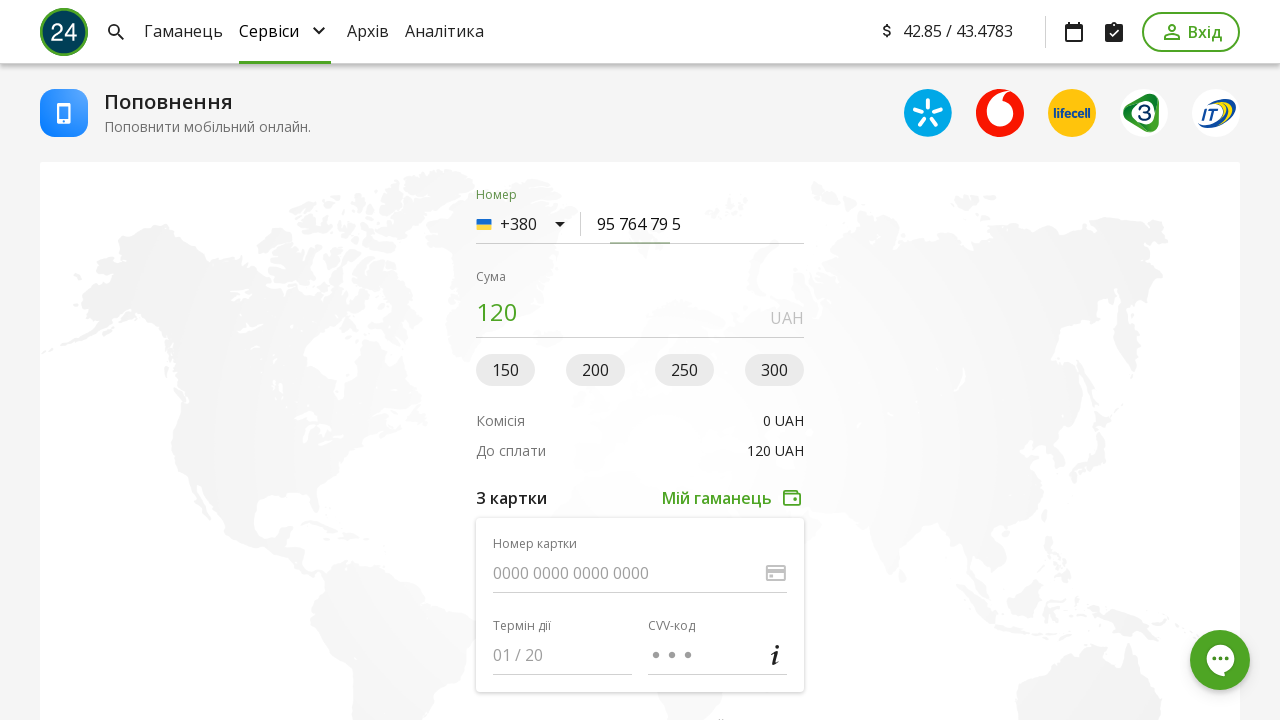

Cleared amount field on input[name='amount']
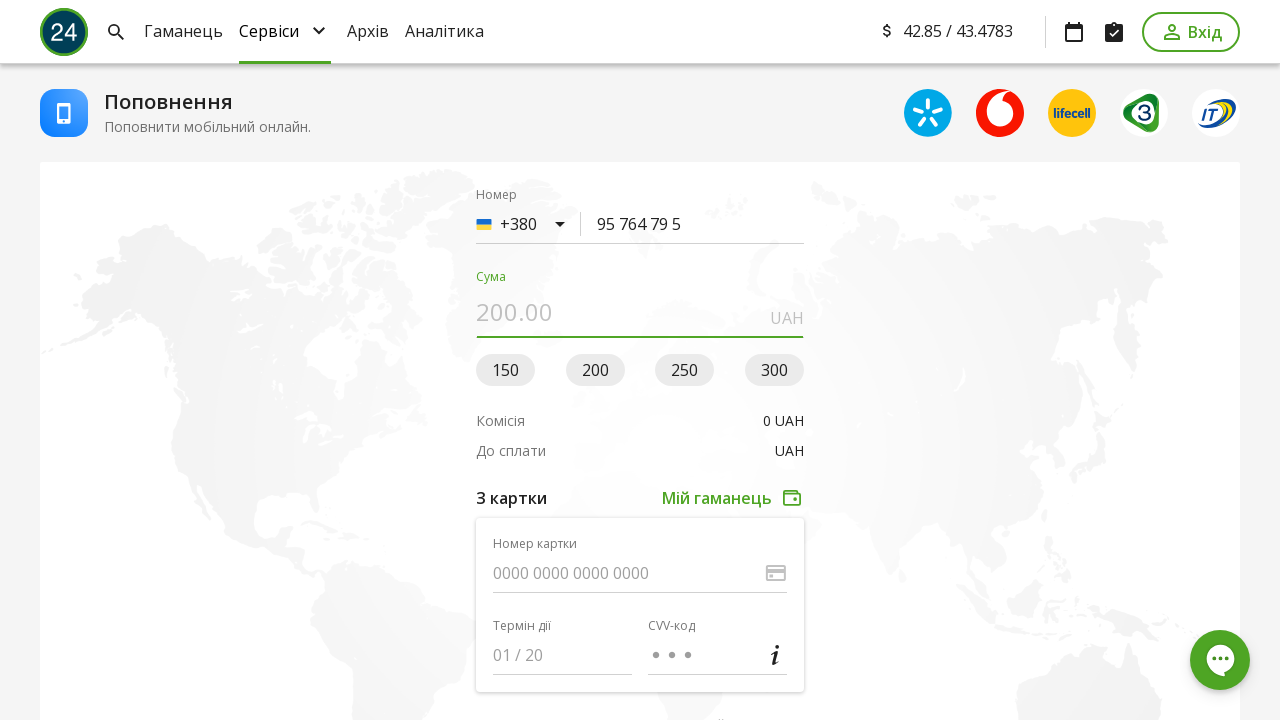

Filled amount field with '999' on input[name='amount']
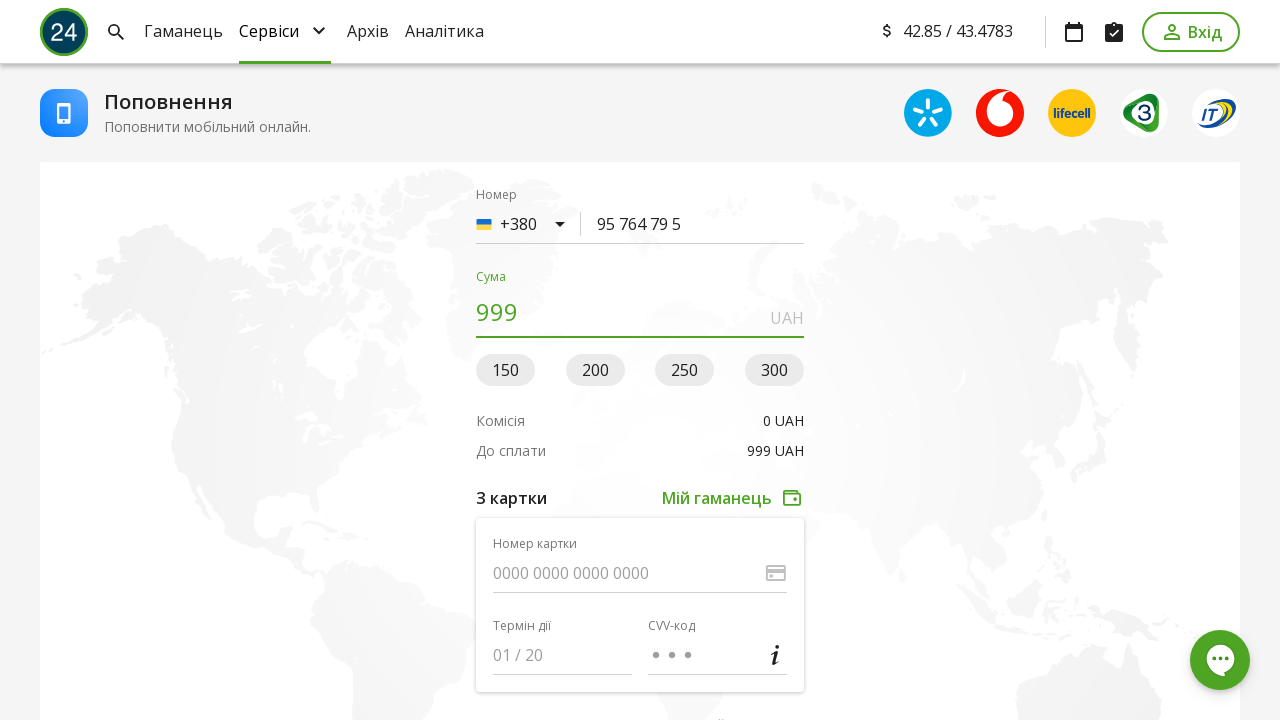

Filled card number field with '5309233034765085' on input[data-qa-node='numberdebitSource']
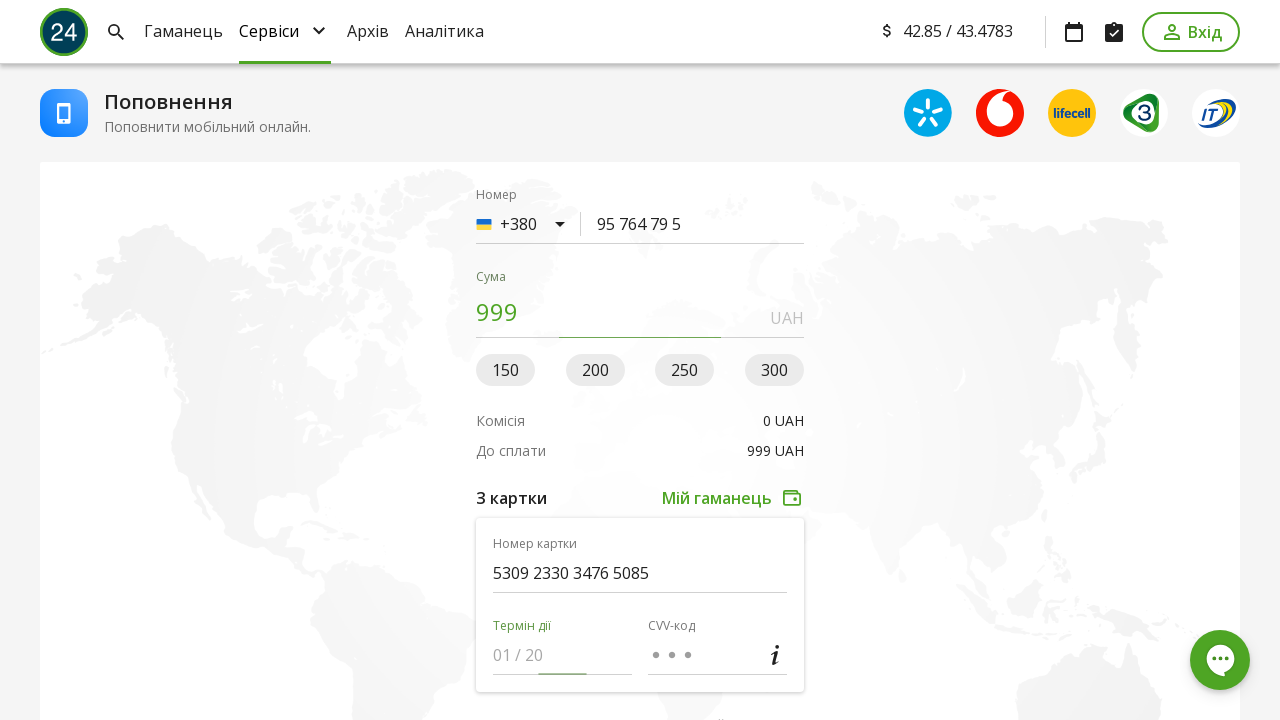

Filled card expiration date field with '1225' on input[data-qa-node='expiredebitSource']
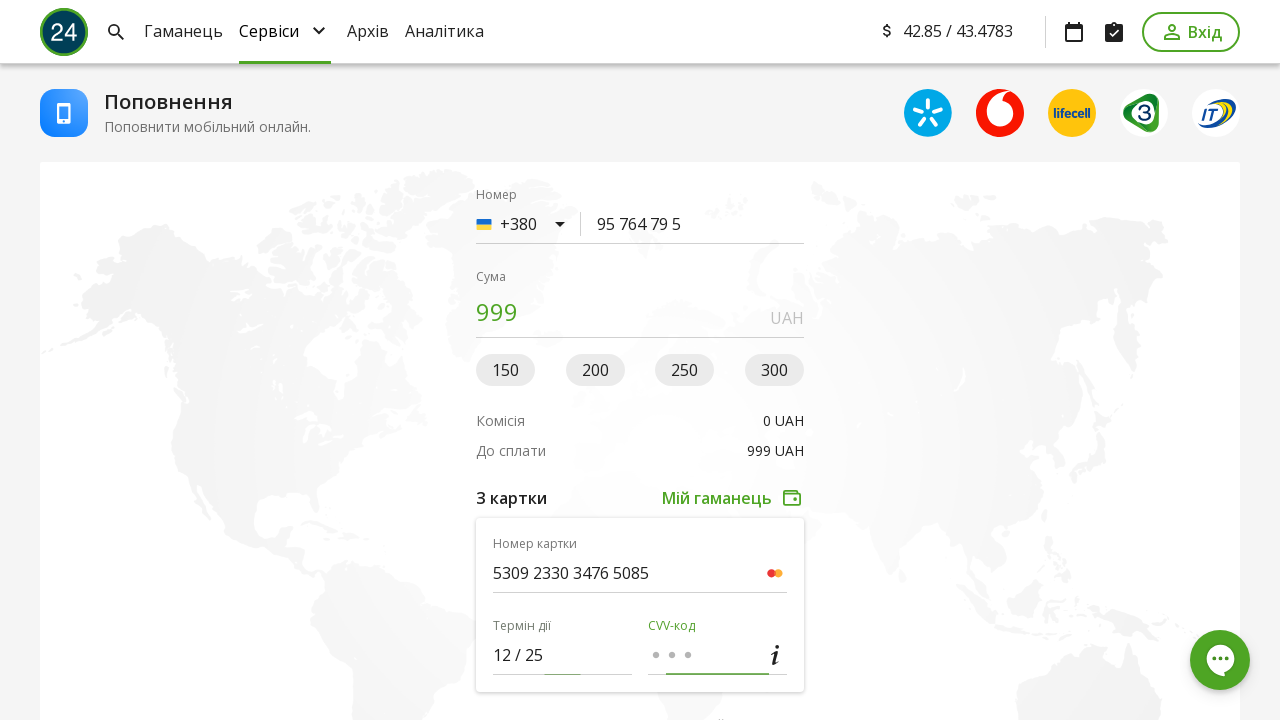

Filled CVV field with '888' on input[data-qa-node='cvvdebitSource']
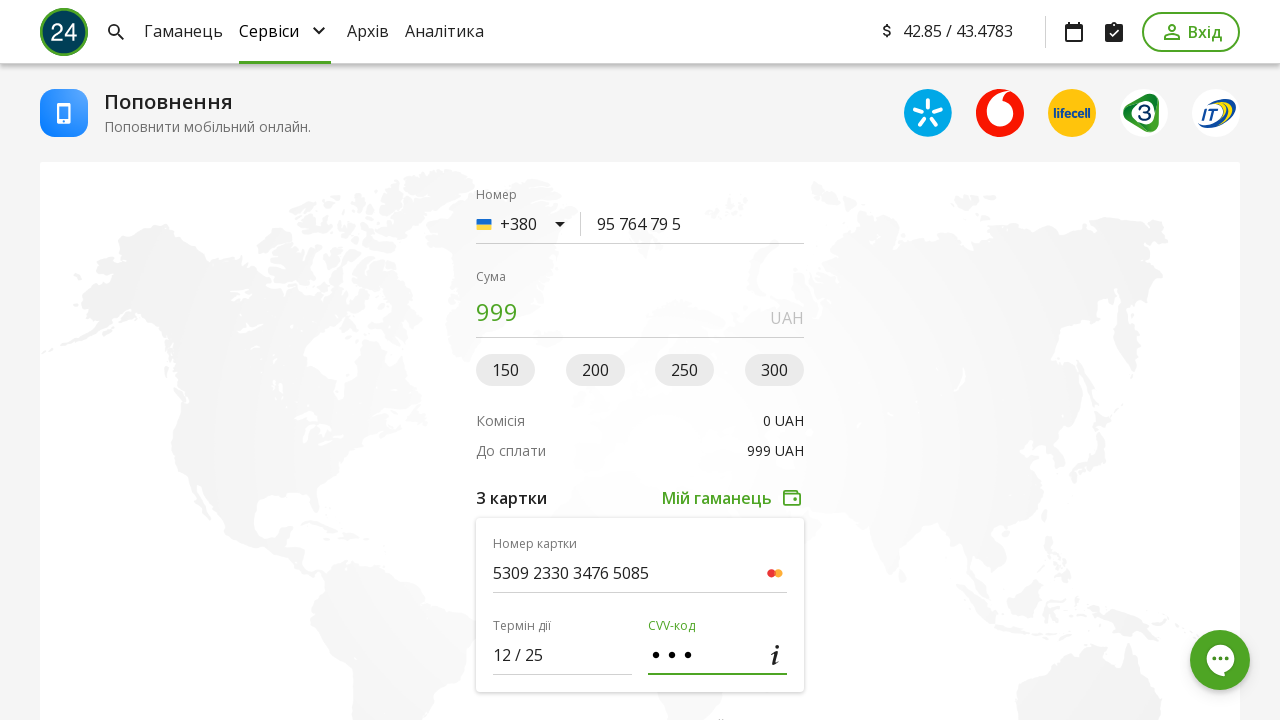

Clicked submit button at (640, 360) on button[data-qa-node='submit']
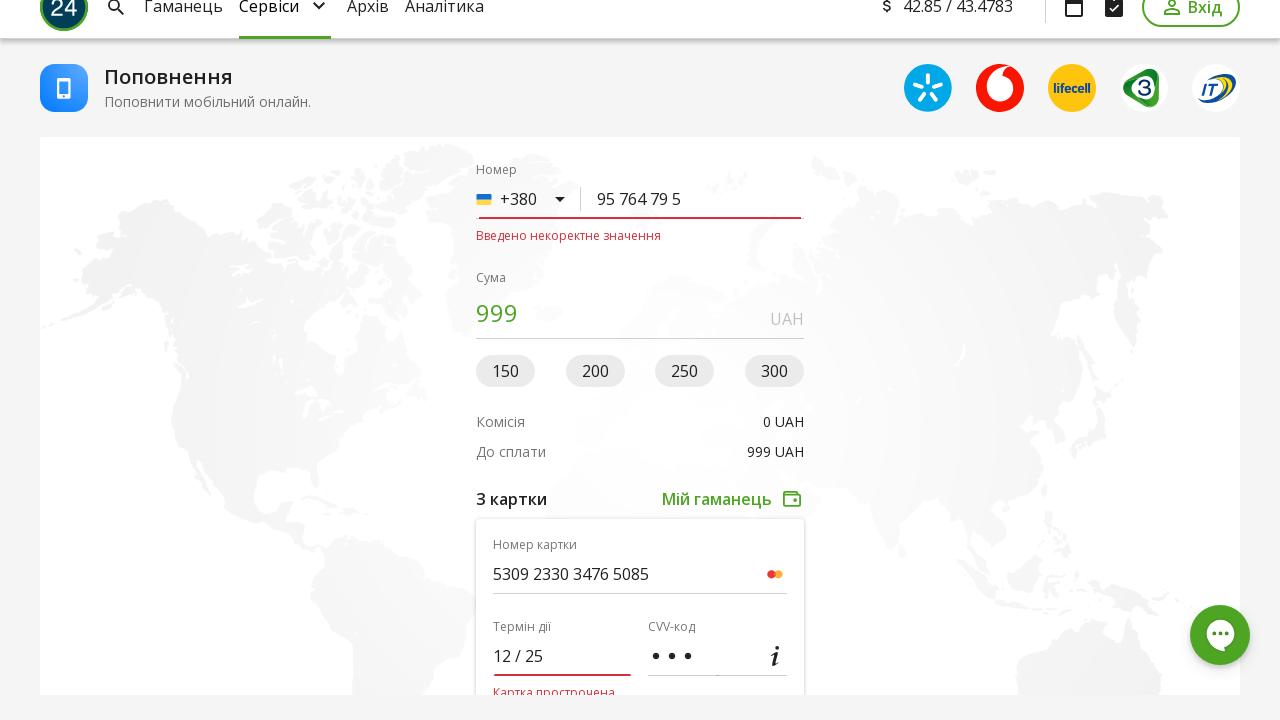

Invalid value error message displayed for phone number
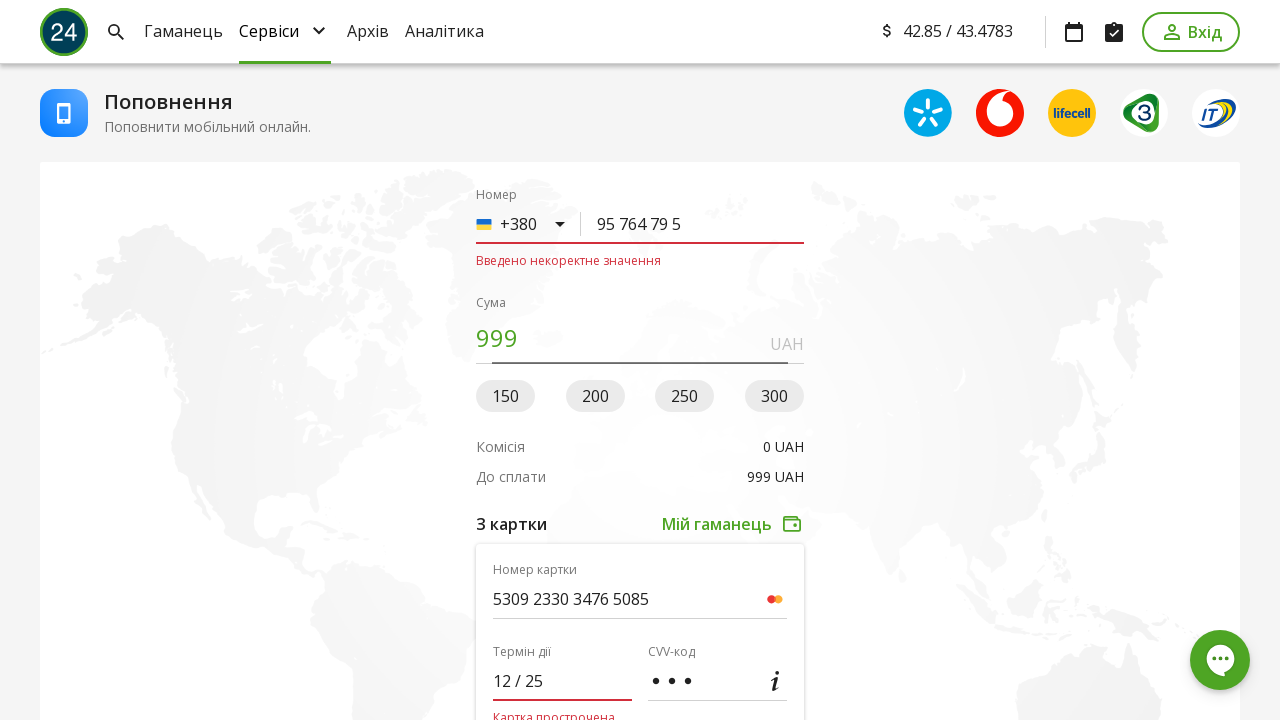

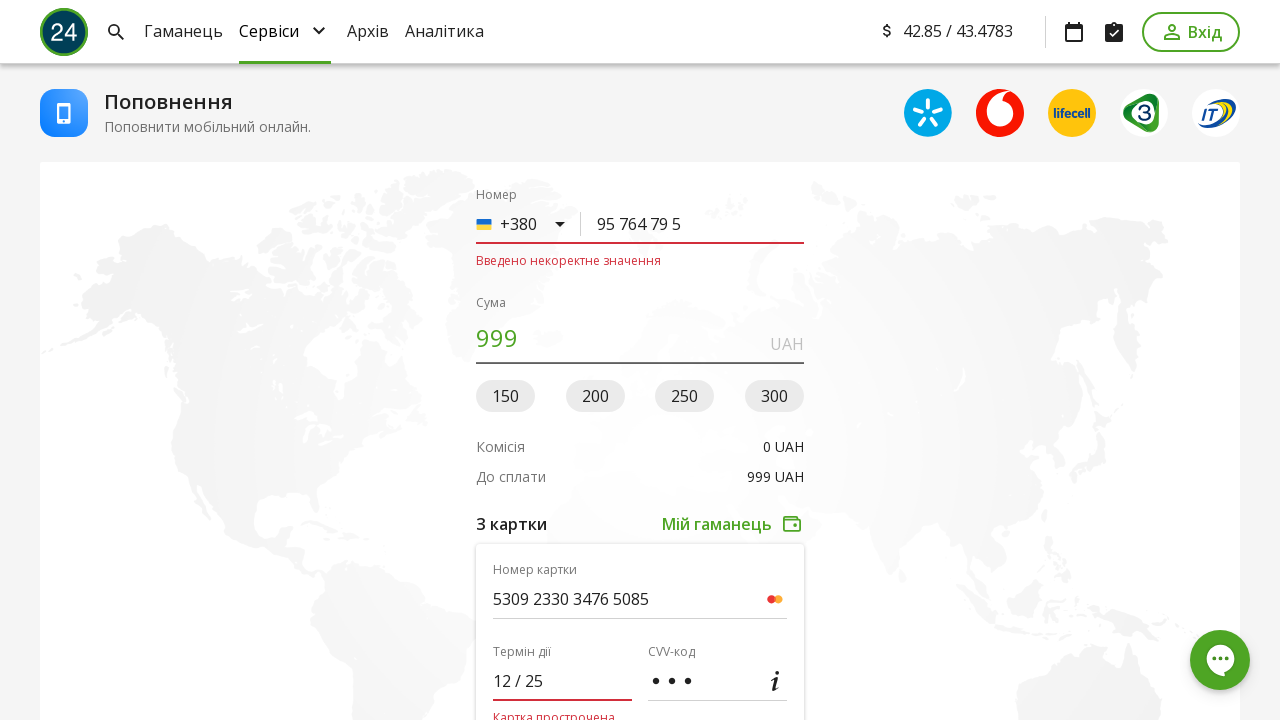